Tests switching between multiple browser windows by clicking a link that opens a new window, then switching between the original and new window using window handle indices to verify correct window focus.

Starting URL: http://the-internet.herokuapp.com/windows

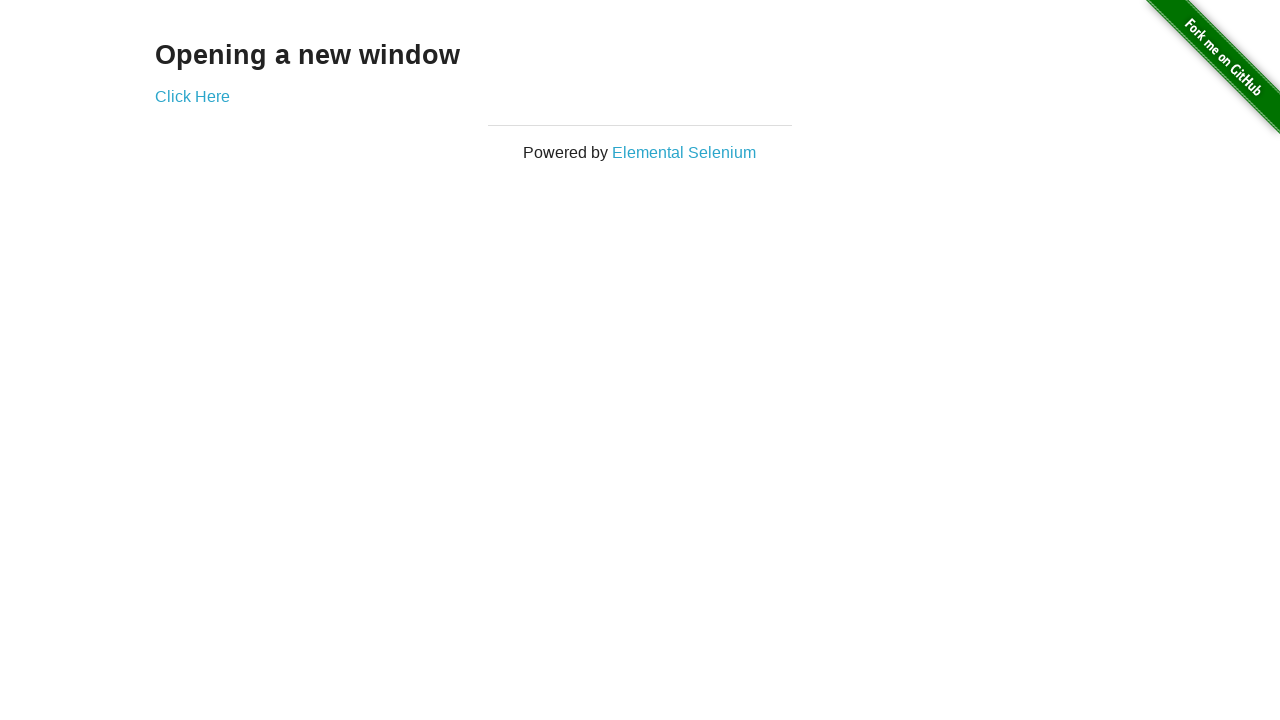

Clicked link to open new window at (192, 96) on .example a
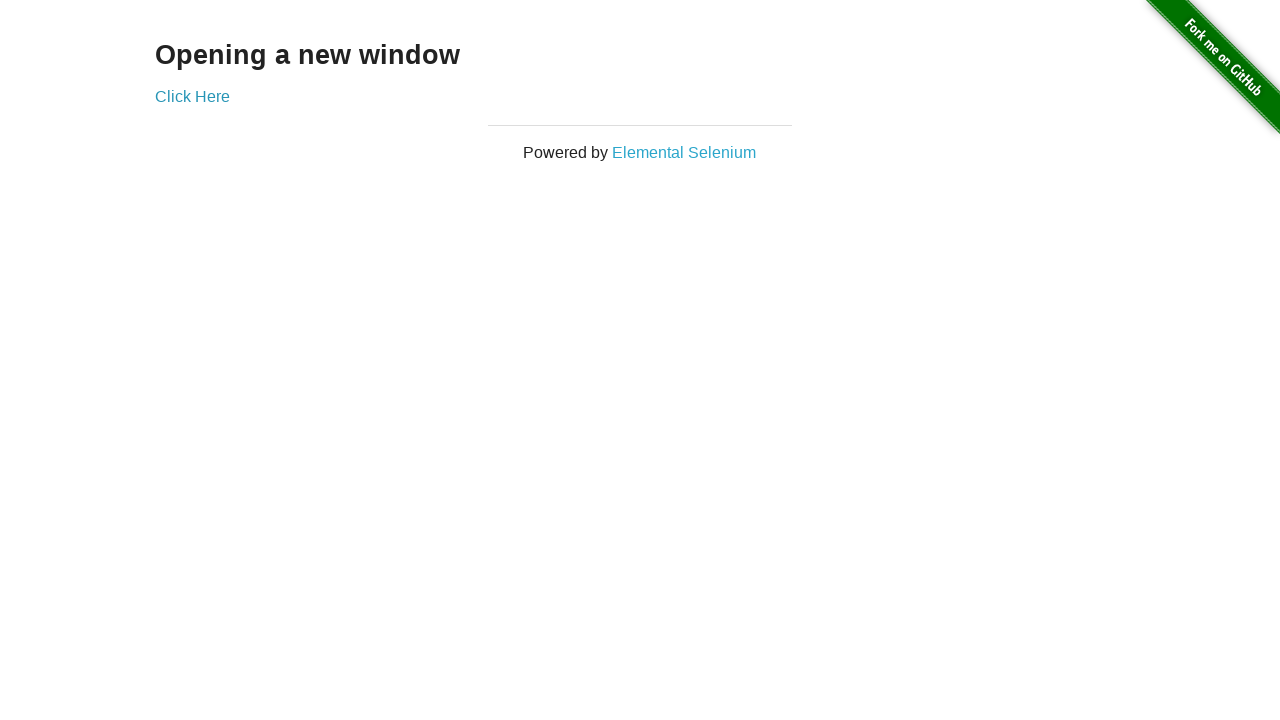

New window opened and captured
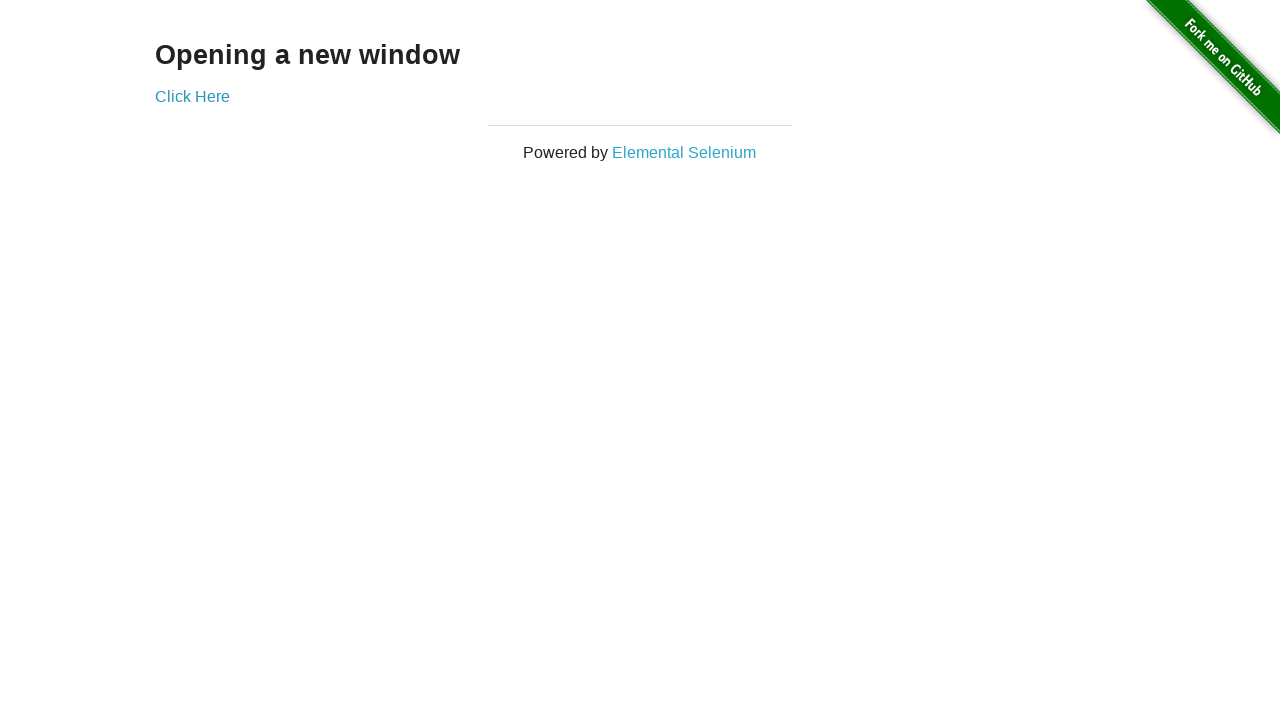

Verified original window title is not 'New Window'
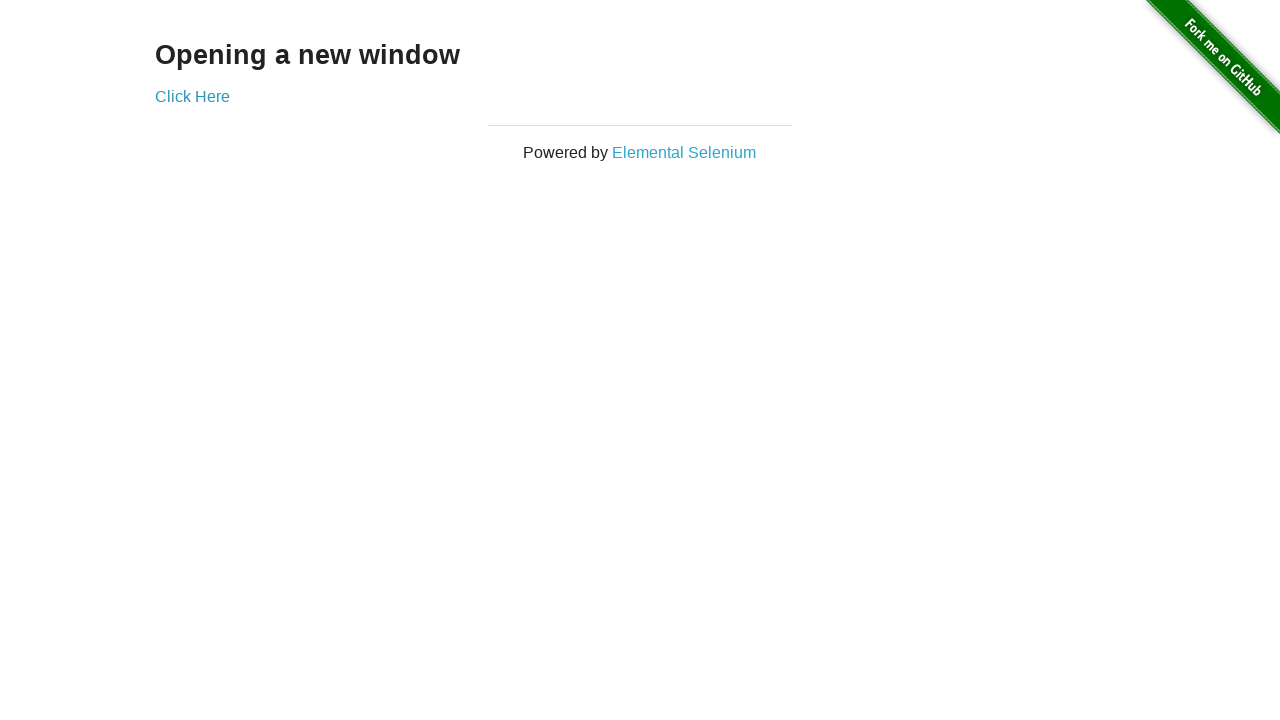

New window page load state completed
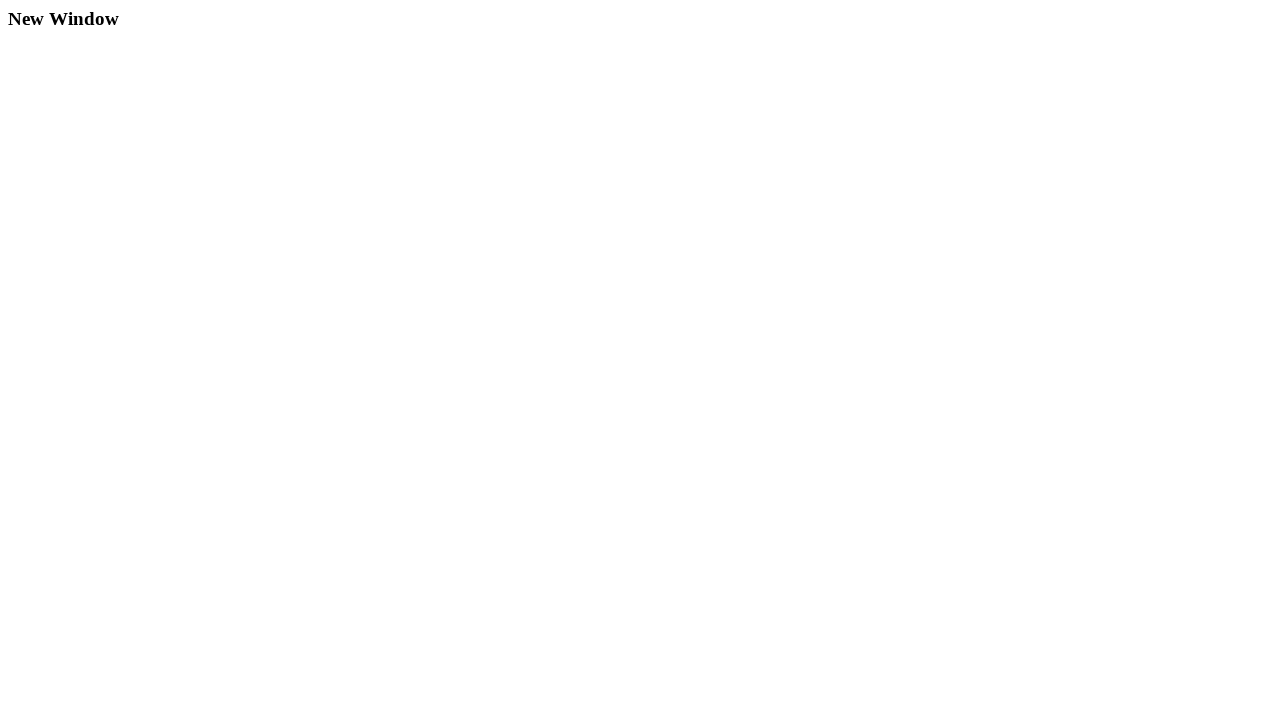

Verified new window title is 'New Window'
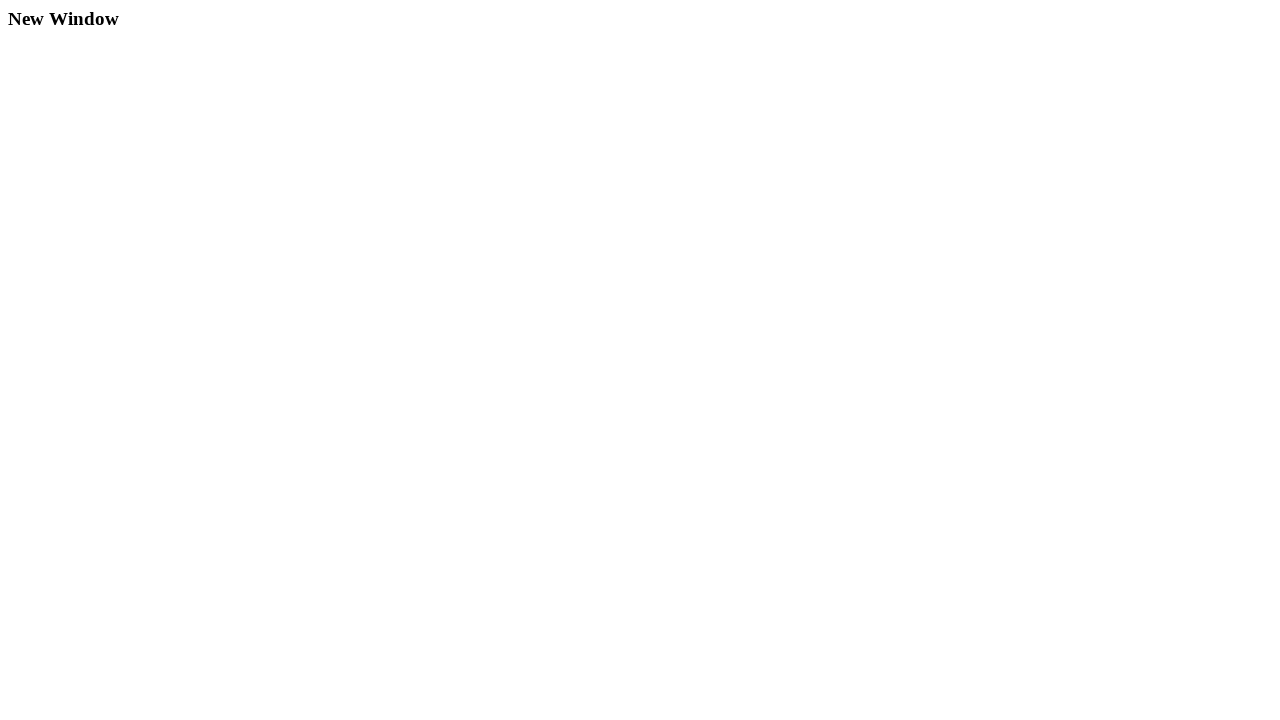

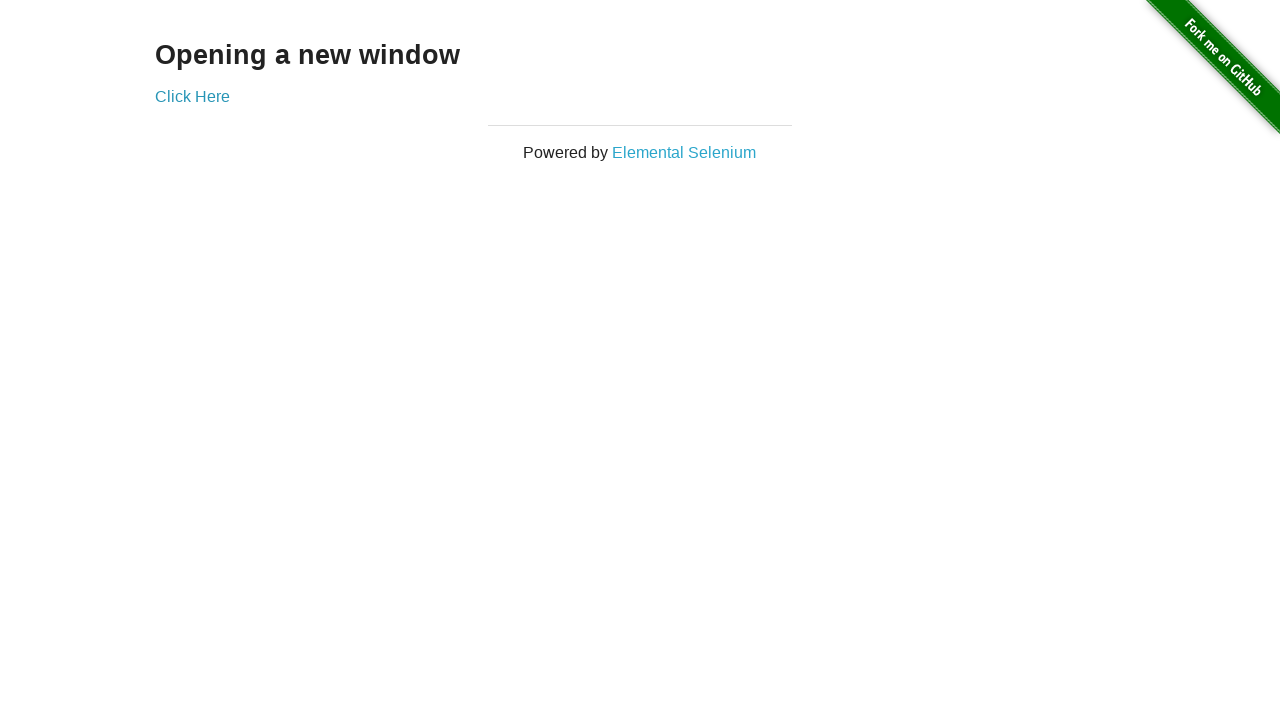